Tests click-and-hold interaction to select multiple consecutive items in a jQuery selectable list by dragging from item 1 to item 8.

Starting URL: https://automationfc.github.io/jquery-selectable/

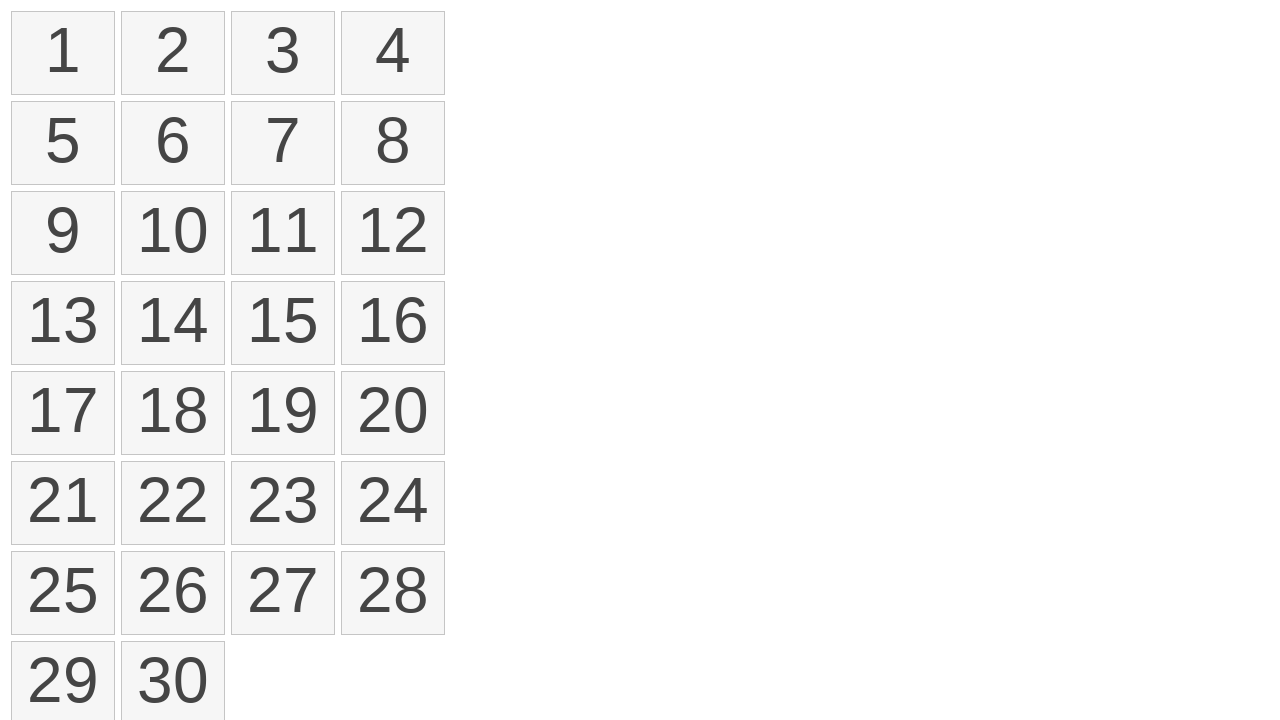

Waited for jQuery selectable list to load
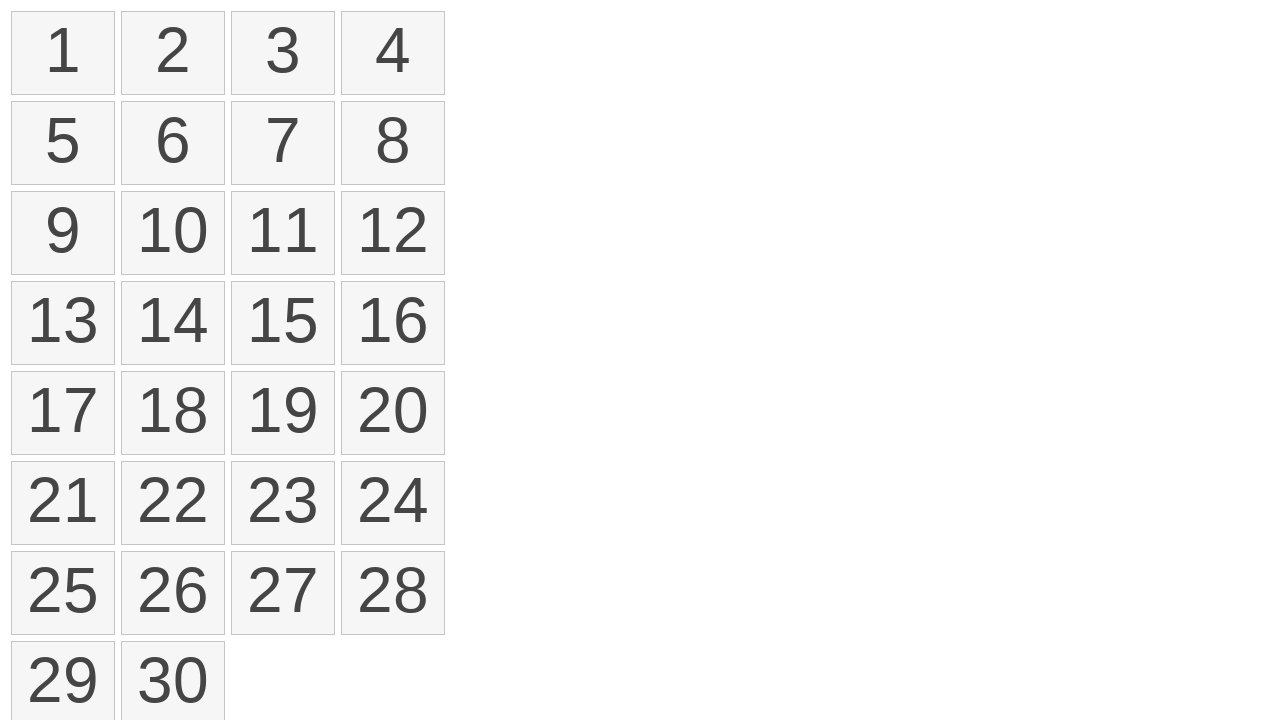

Located all list items in the selectable list
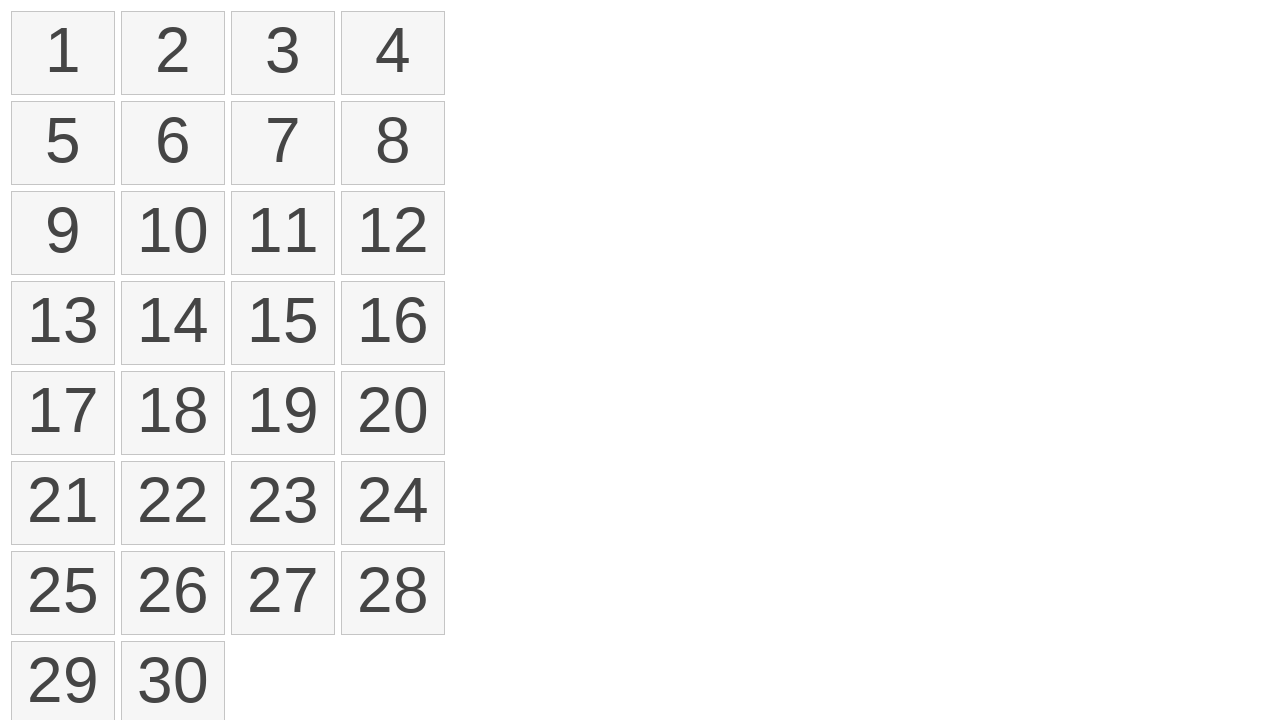

Selected first and eighth items for drag operation
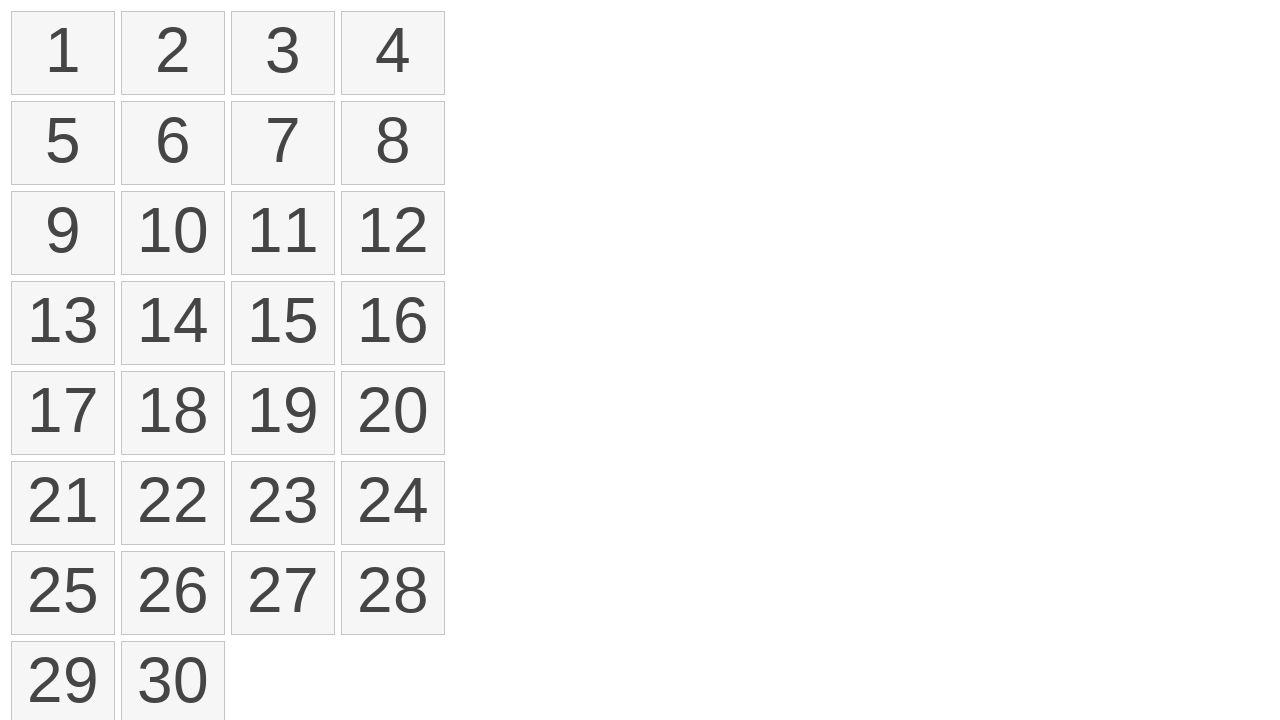

Retrieved bounding boxes for first and eighth items
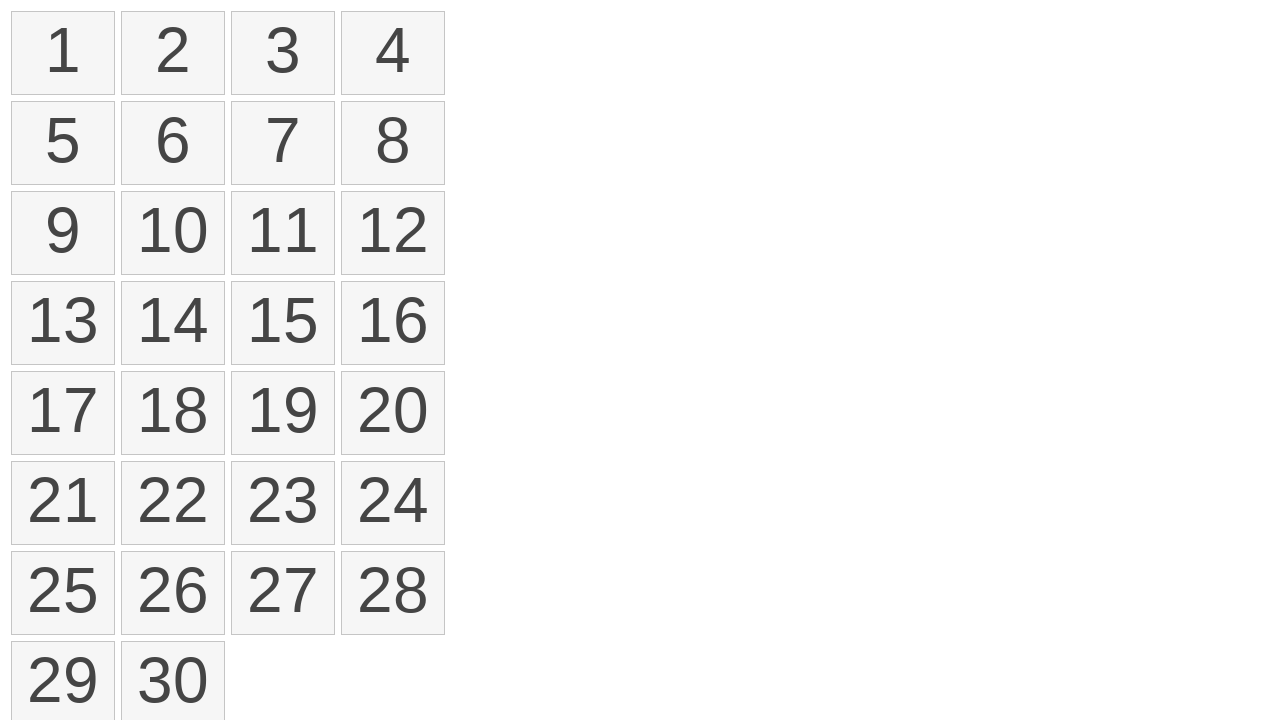

Moved mouse to center of first item at (63, 53)
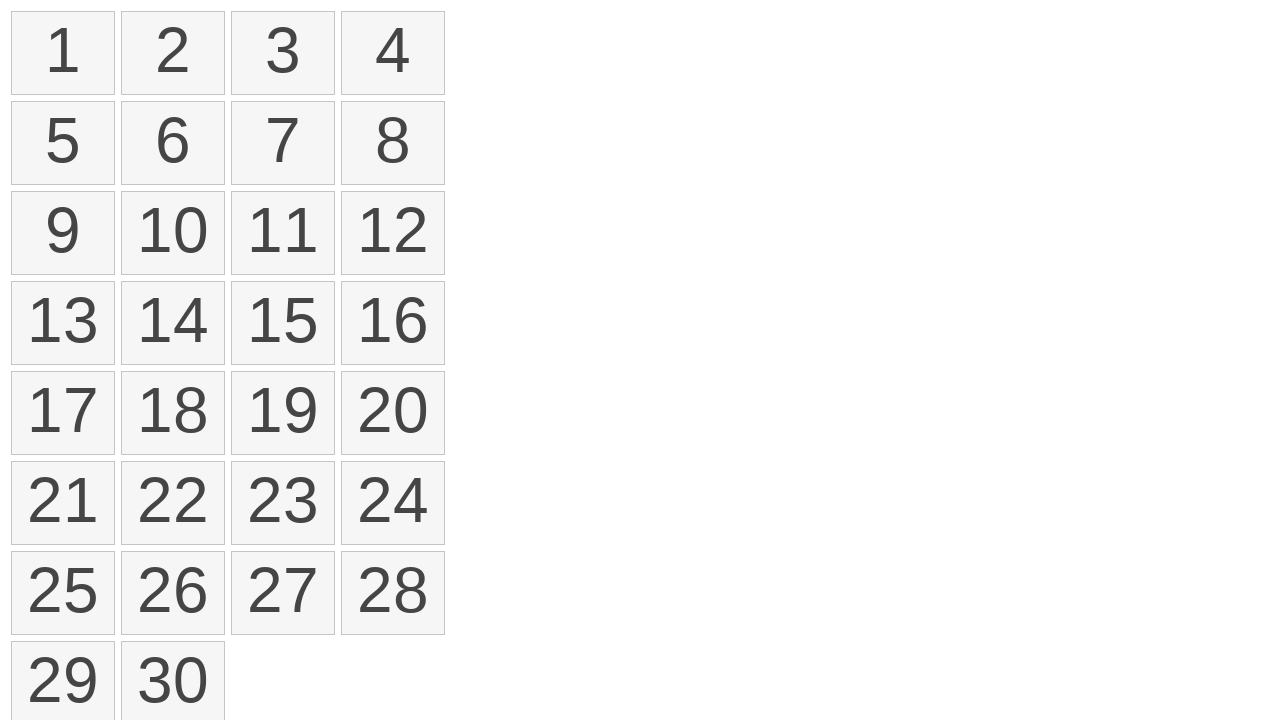

Pressed mouse button down on first item at (63, 53)
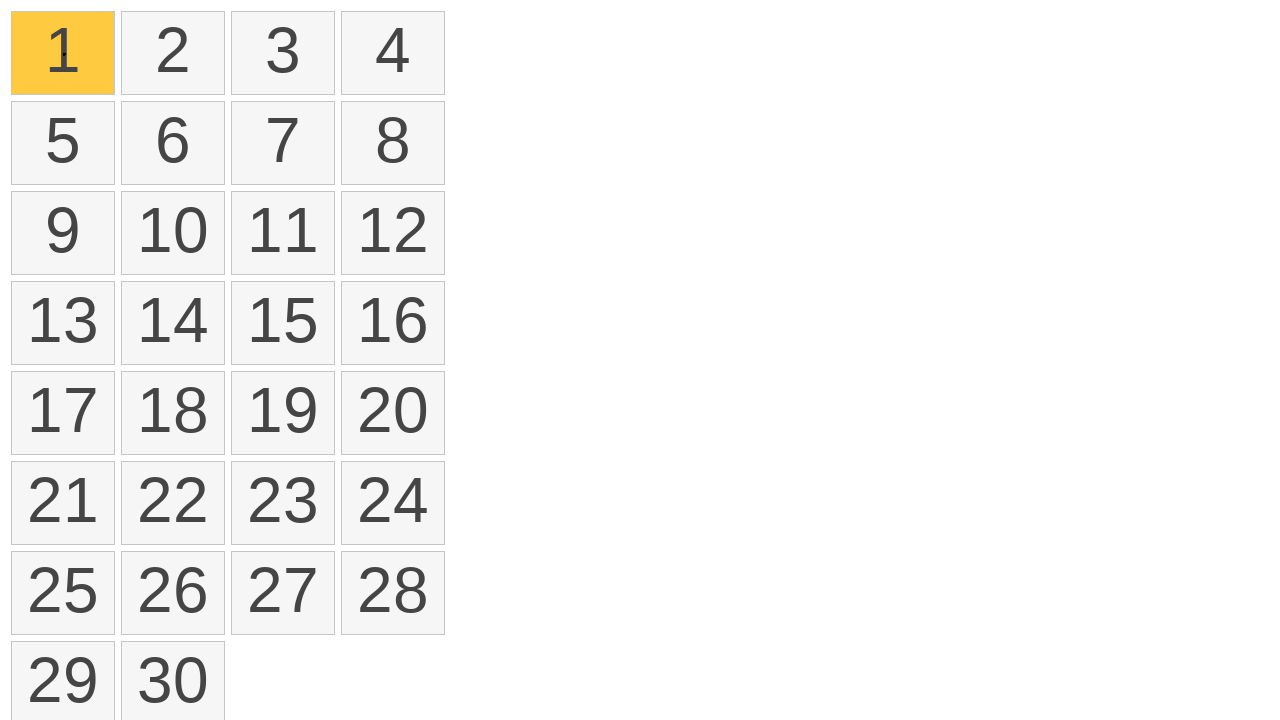

Dragged mouse to center of eighth item while holding button at (393, 143)
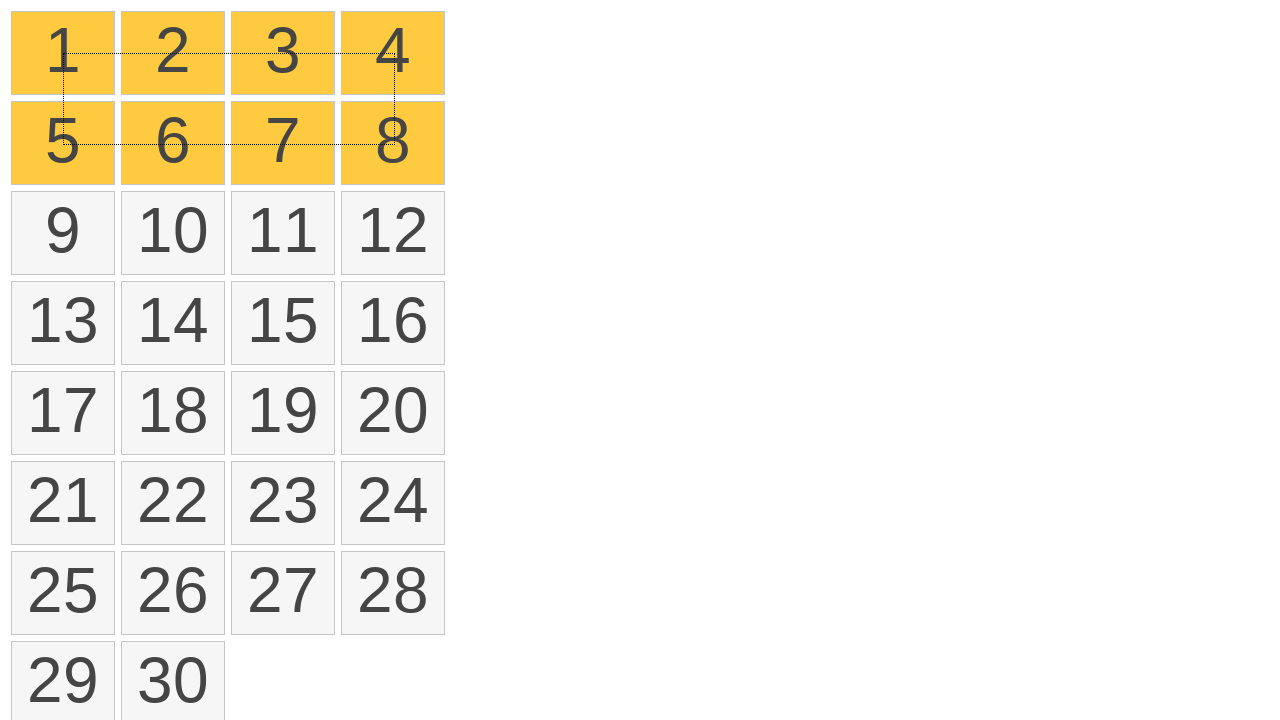

Released mouse button to complete drag operation at (393, 143)
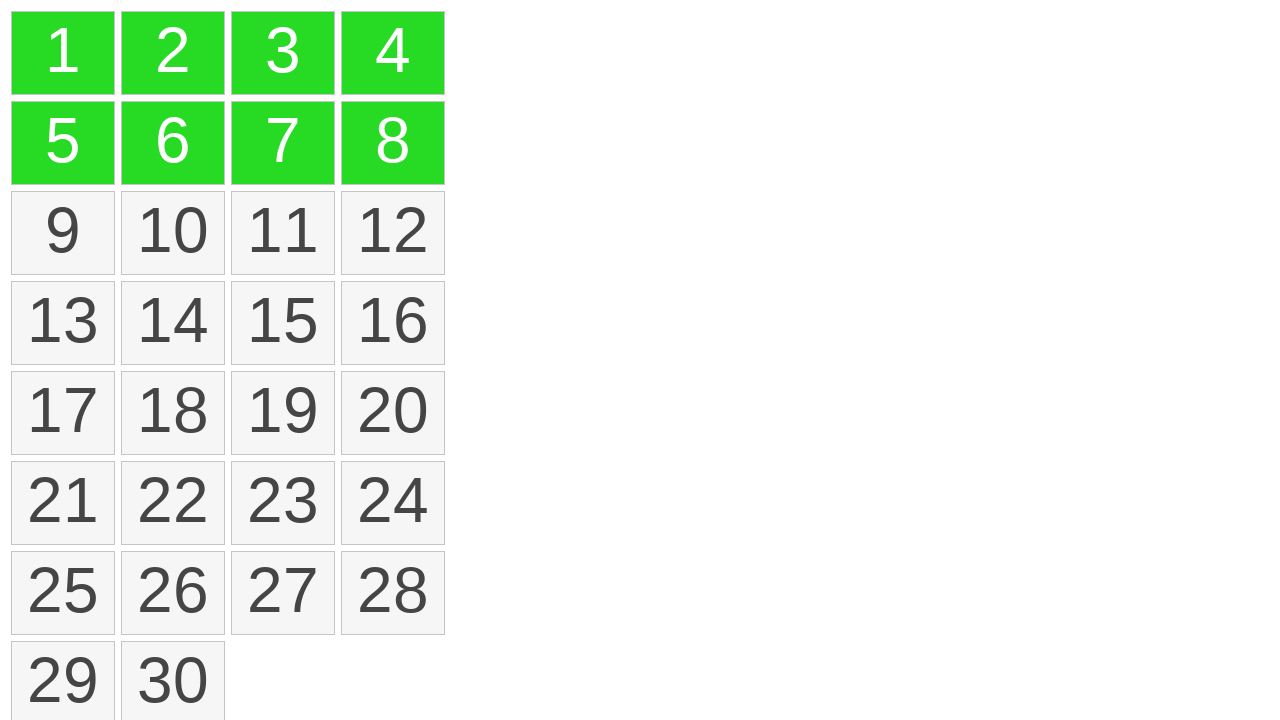

Located all selected items with ui-selected class
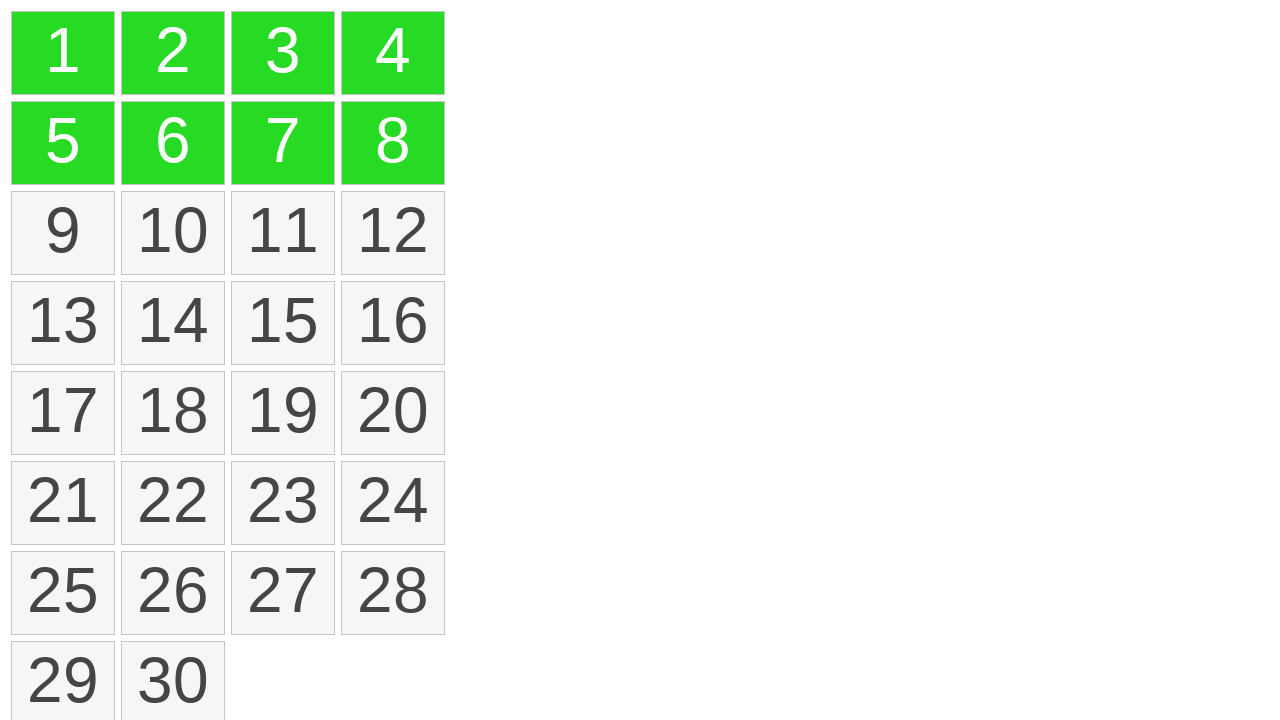

Verified that exactly 8 items are selected
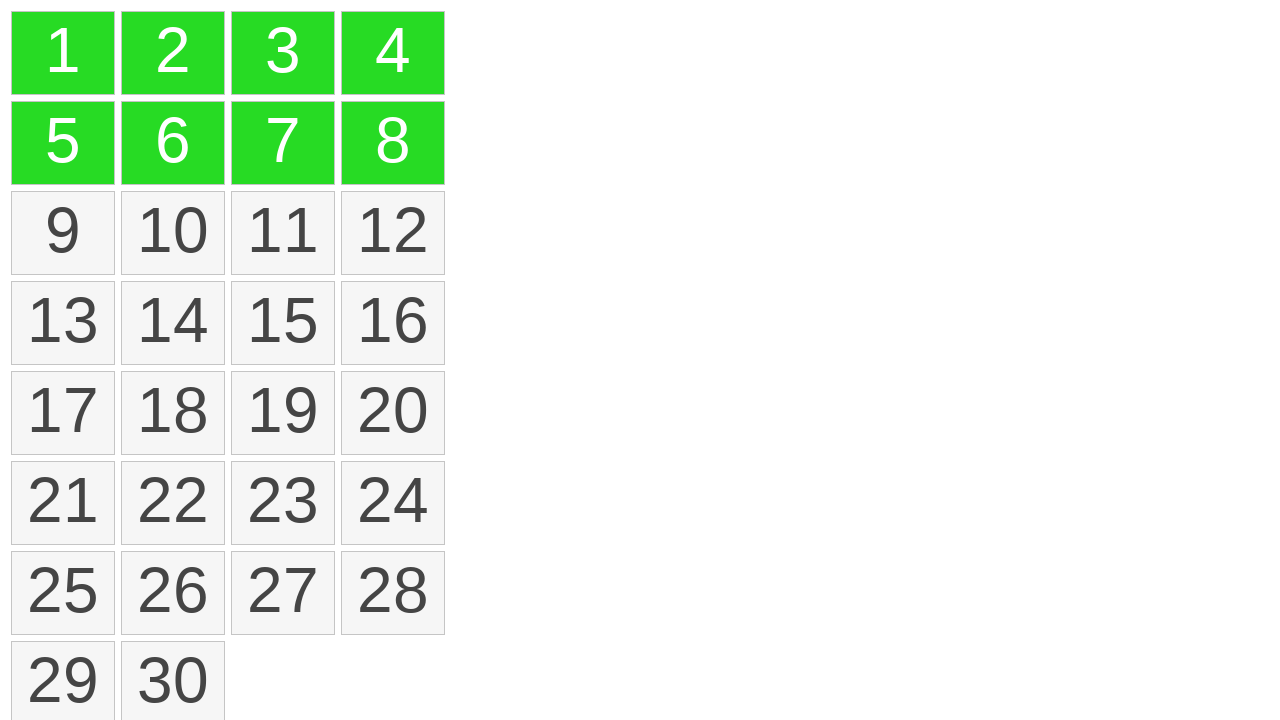

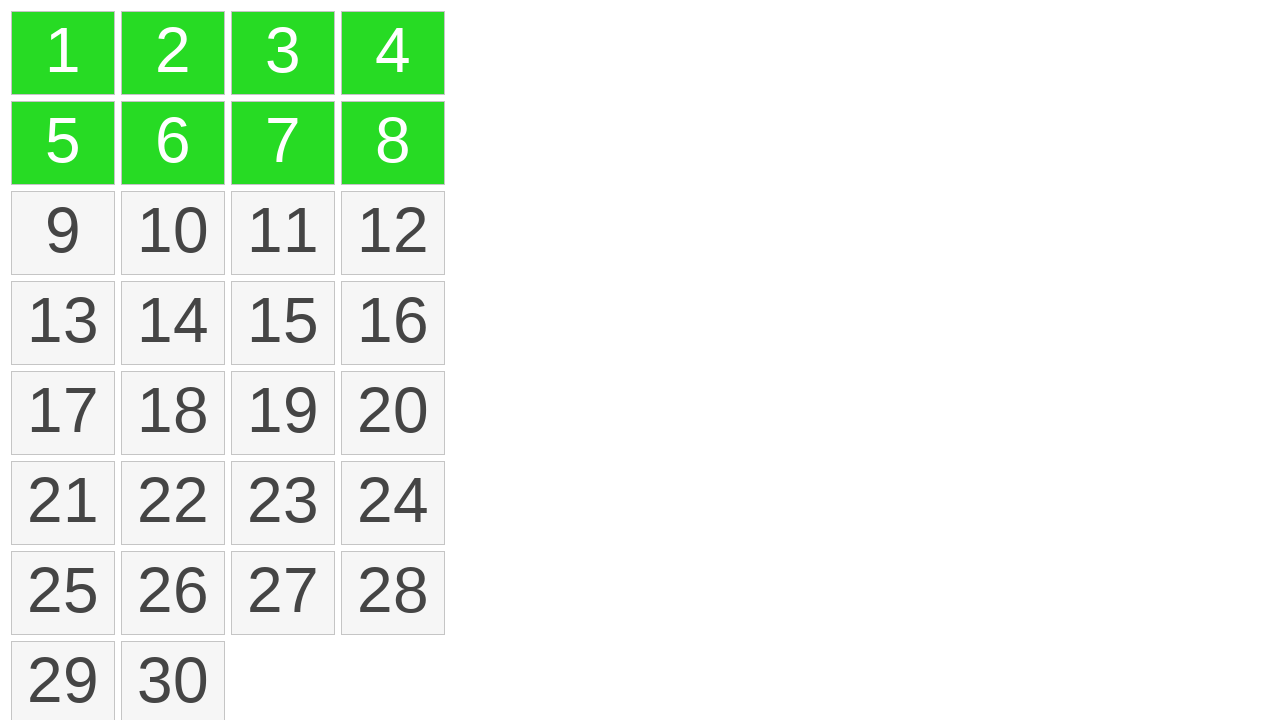